Tests frame switching functionality by navigating through multiple frames and iframes, filling text fields in each frame and interacting with checkboxes in a nested iframe

Starting URL: https://ui.vision/demo/webtest/frames/

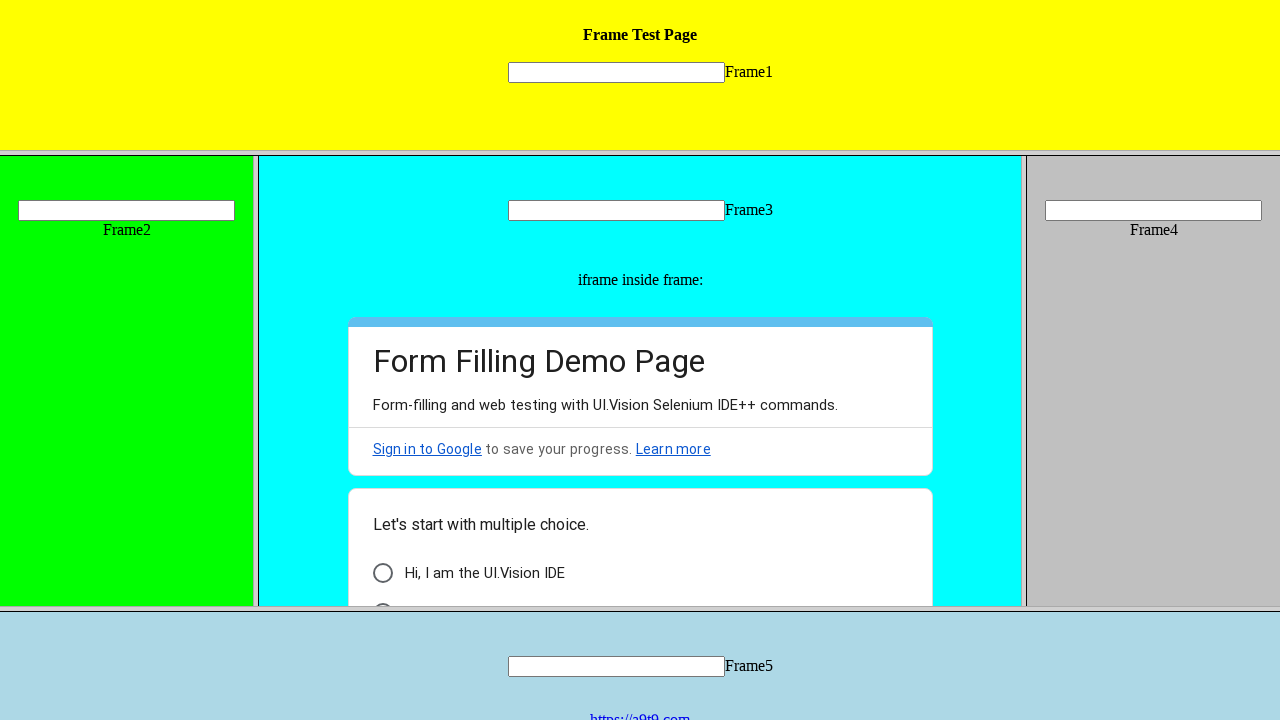

Located frame 1 element
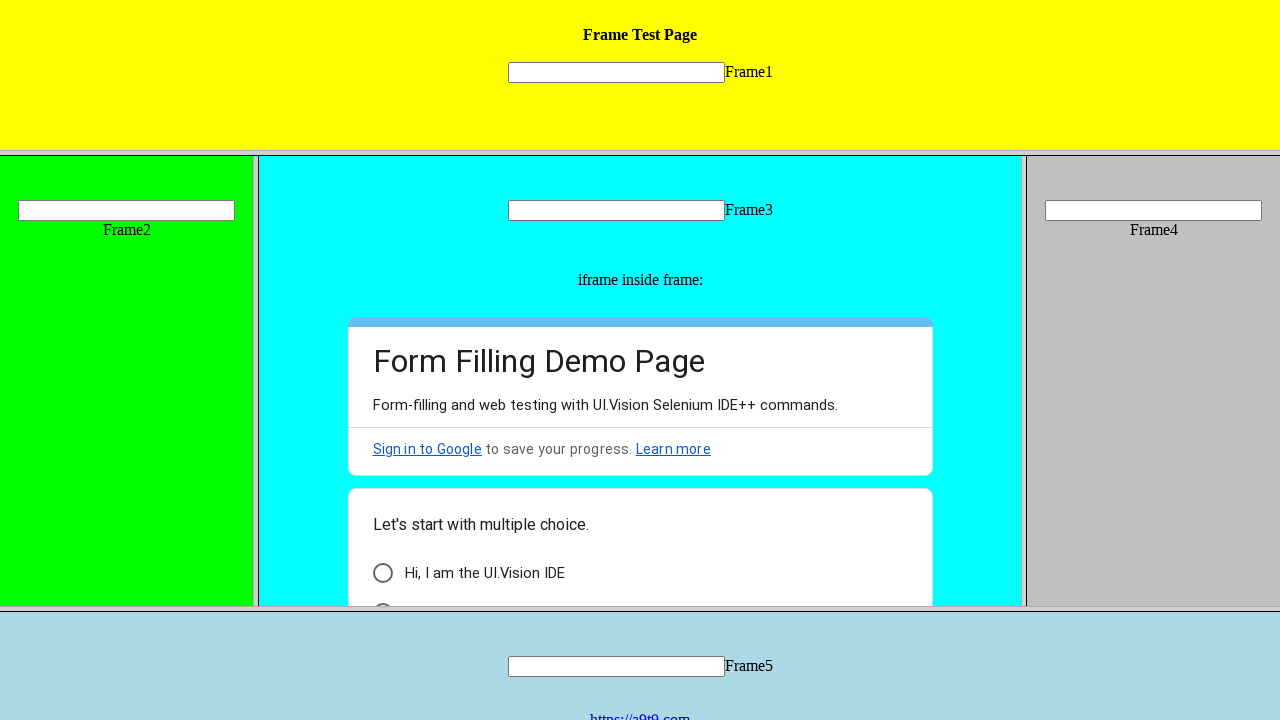

Filled text field in frame 1 with 'Welcome' on frame[src='frame_1.html'] >> internal:control=enter-frame >> input[name='mytext1
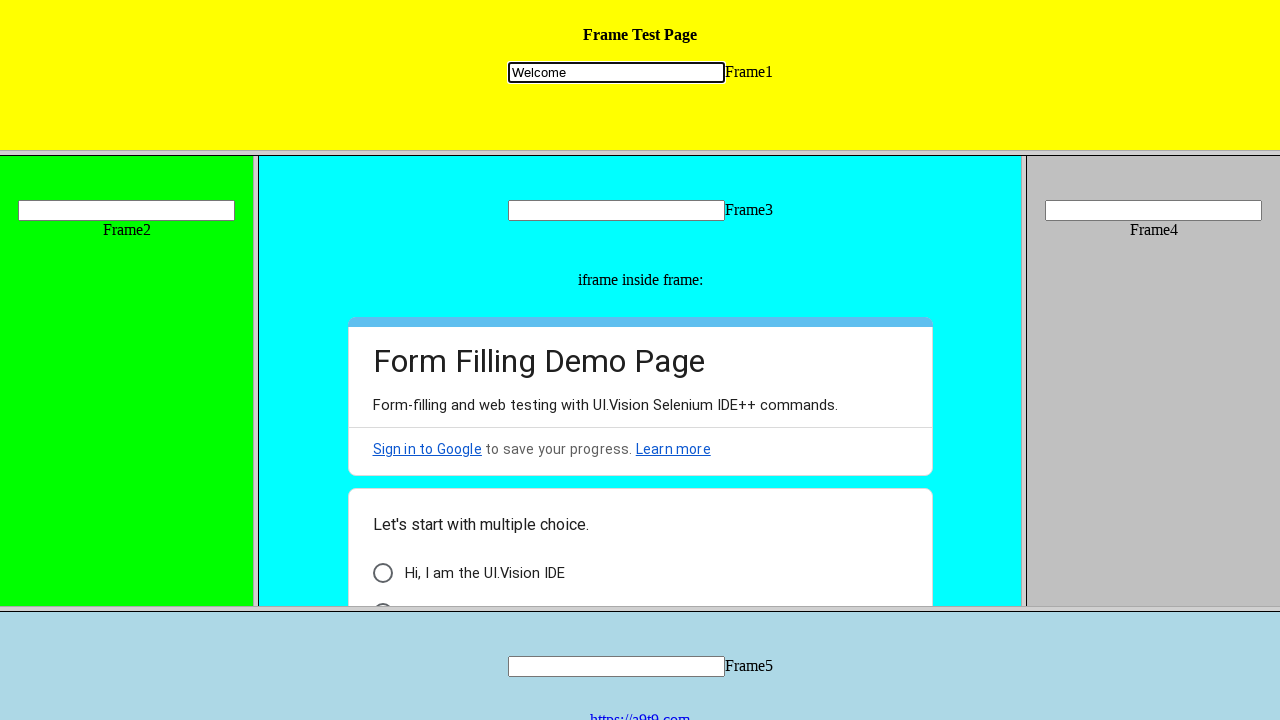

Located frame 2 element
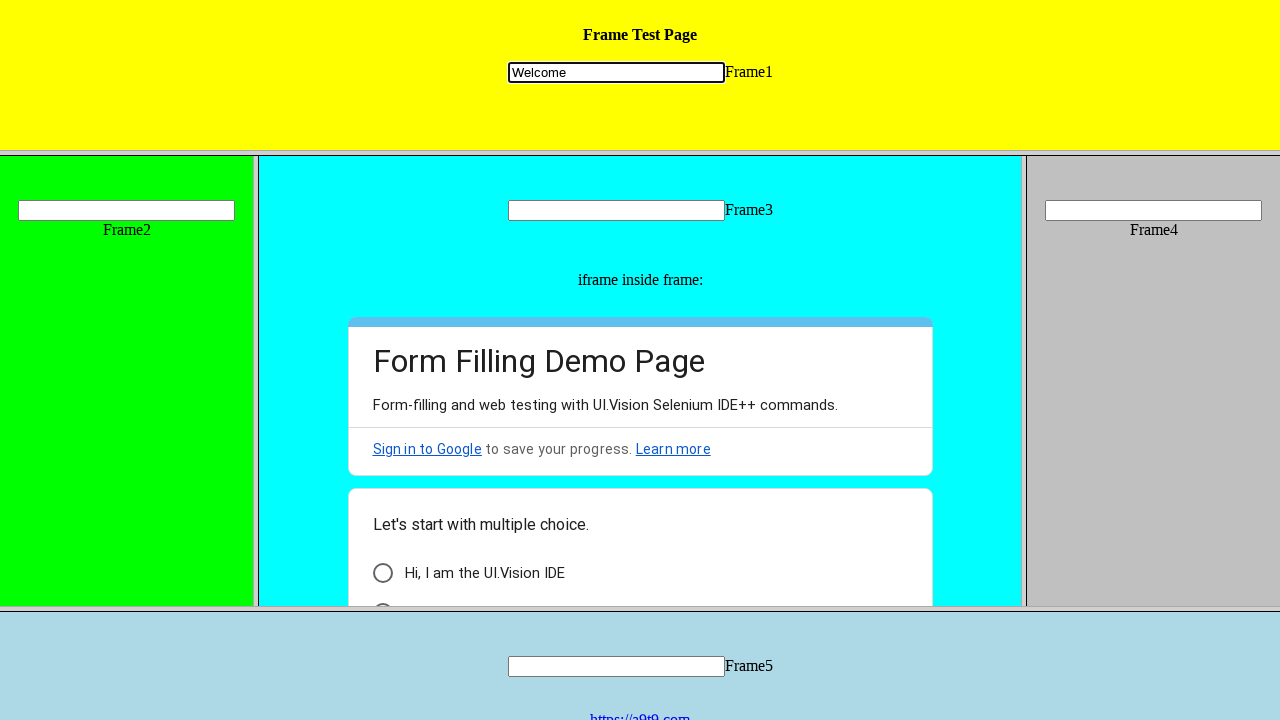

Filled text field in frame 2 with 'Welcome' on frame[src='frame_2.html'] >> internal:control=enter-frame >> input[name='mytext2
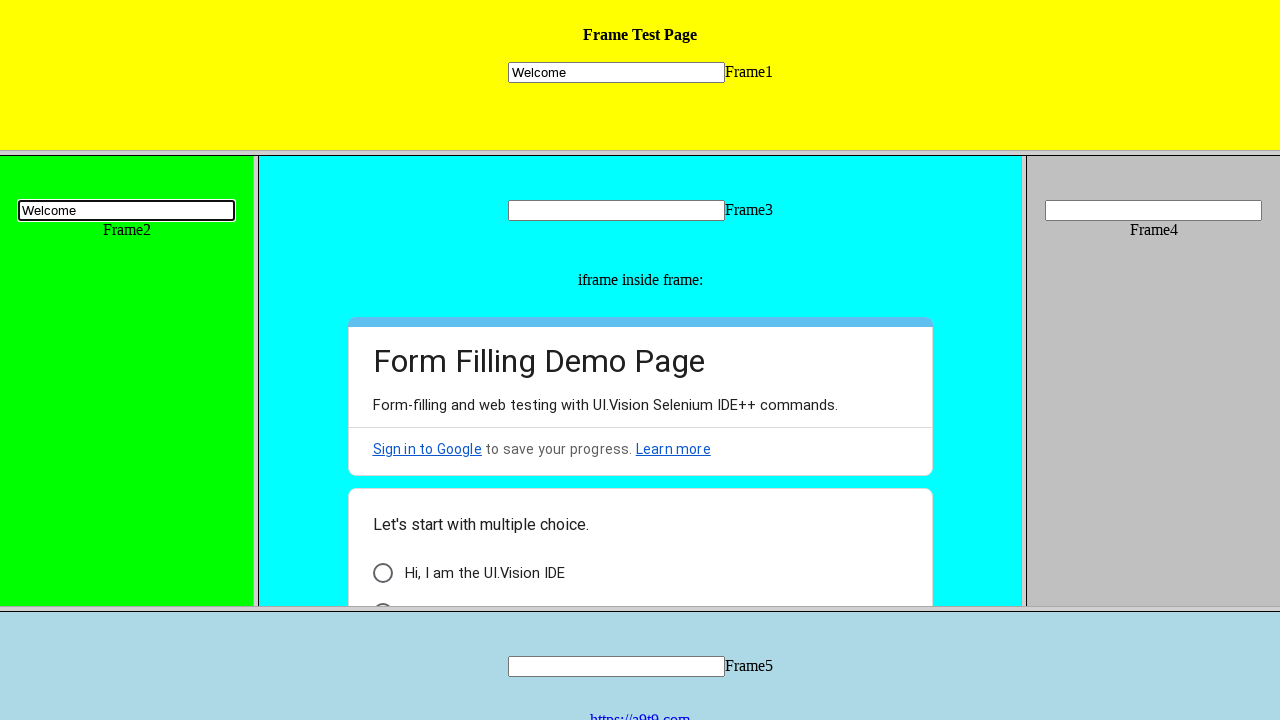

Located frame 3 element
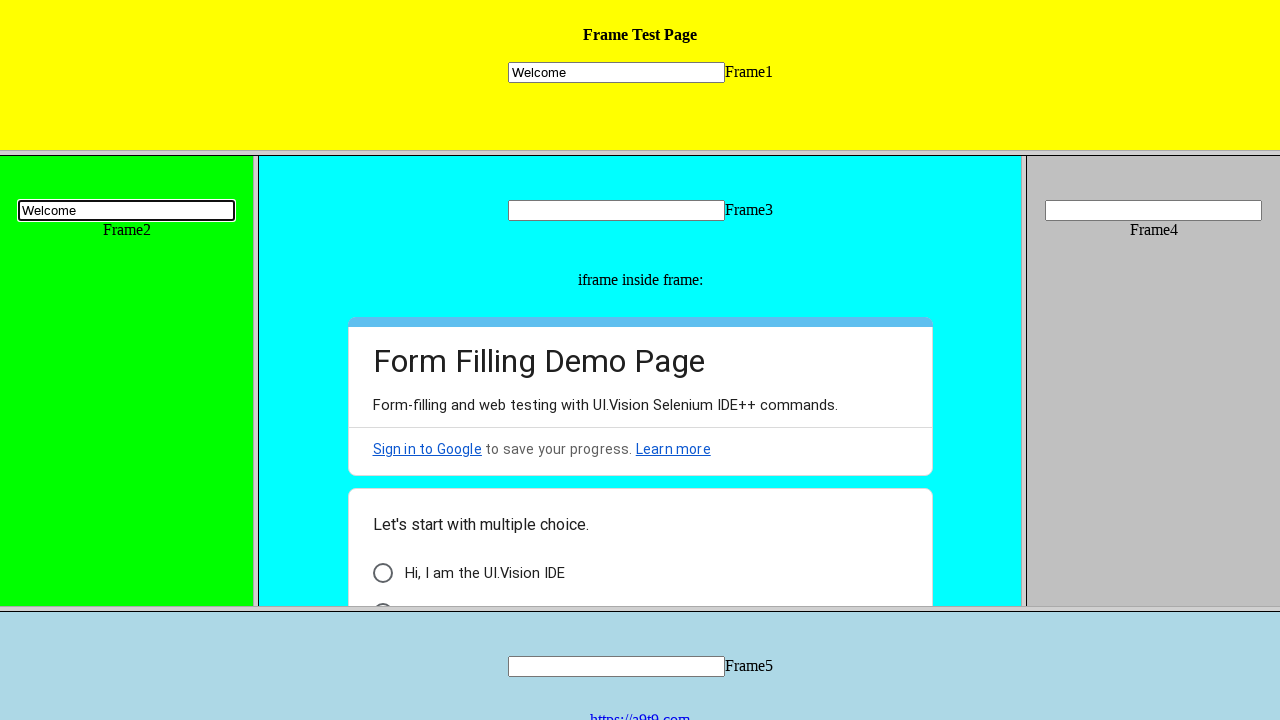

Filled text field in frame 3 with 'Welcome' on frame[src='frame_3.html'] >> internal:control=enter-frame >> input[name='mytext3
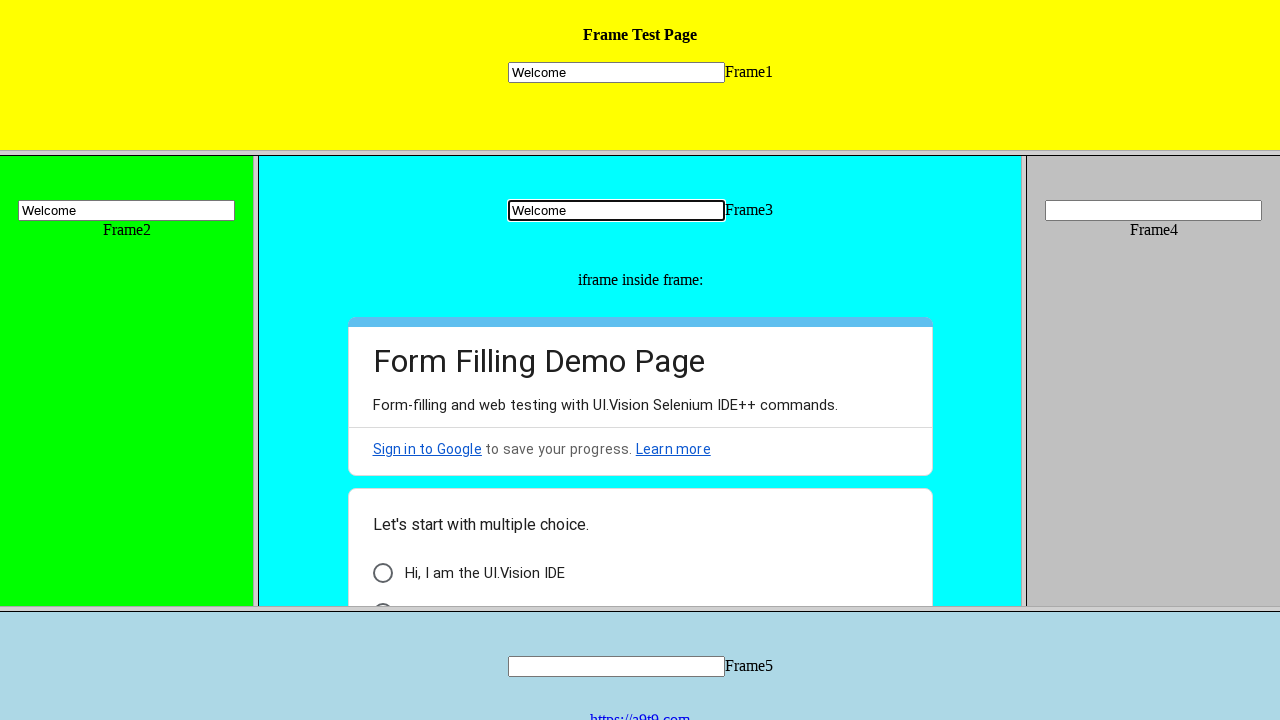

Located nested iframe within frame 3
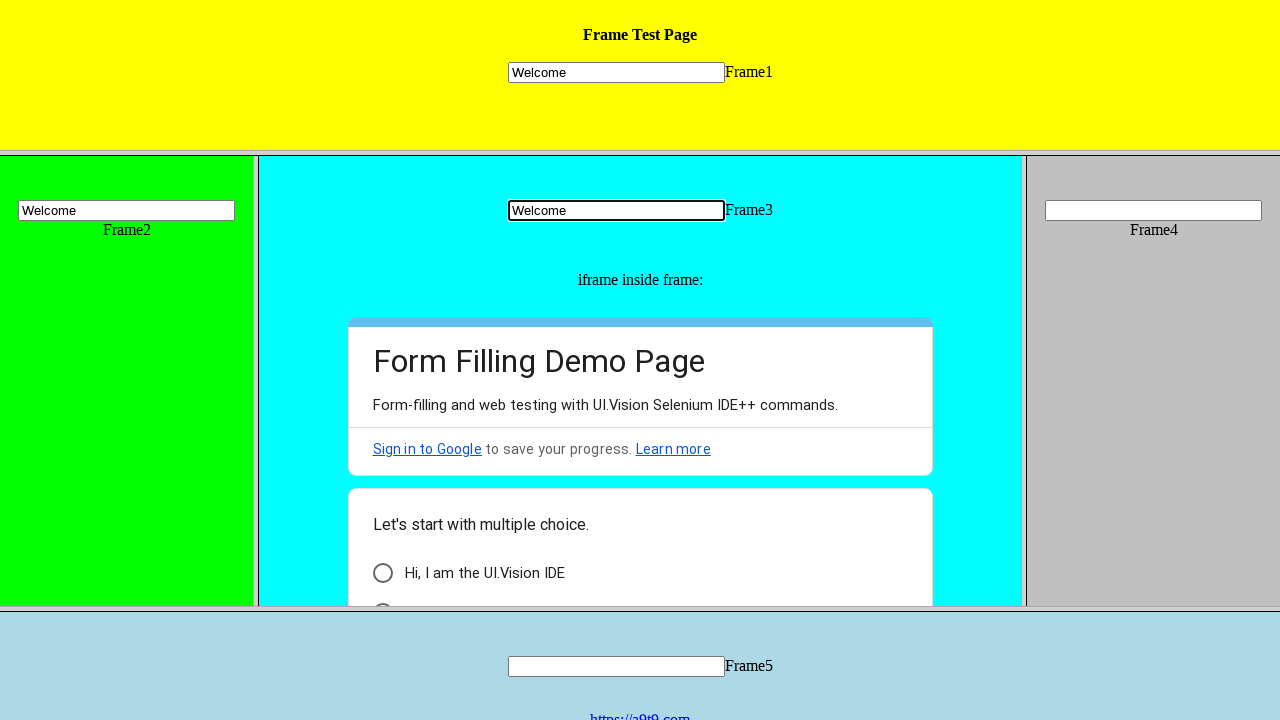

Scrolled first checkbox into view within nested iframe
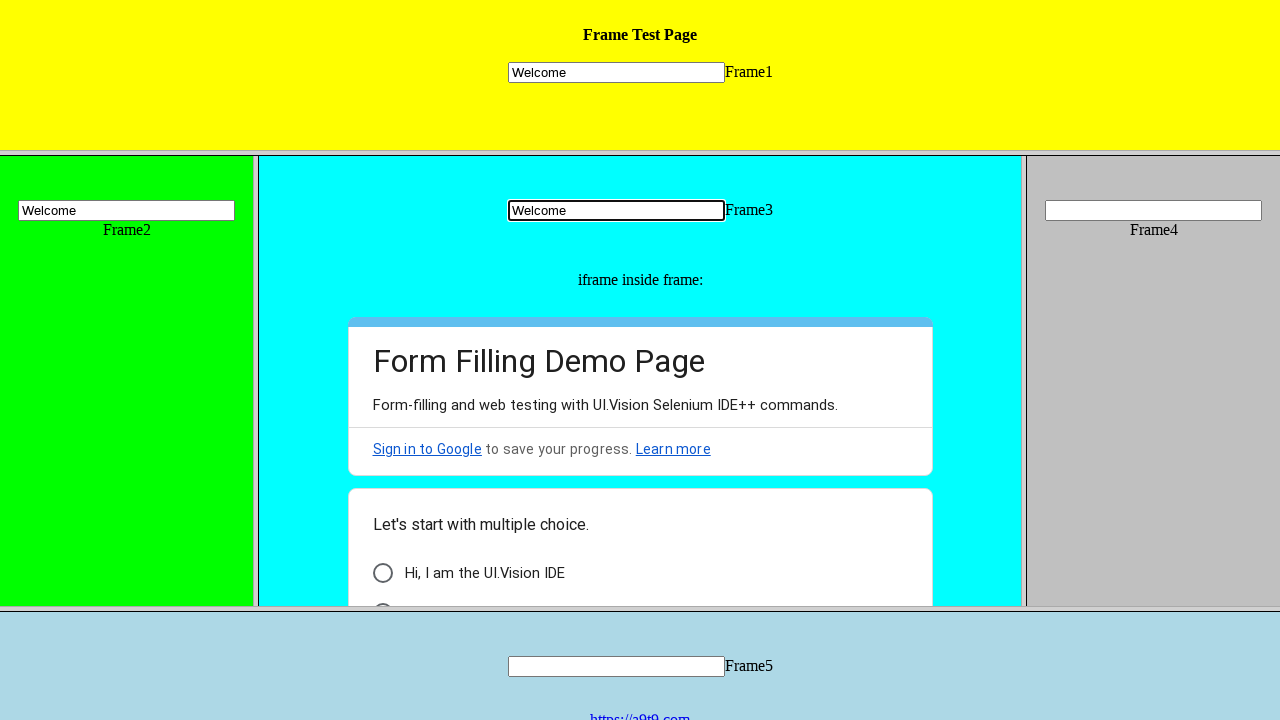

Clicked first checkbox in nested iframe at (382, 573) on frame[src='frame_3.html'] >> internal:control=enter-frame >> iframe >> internal:
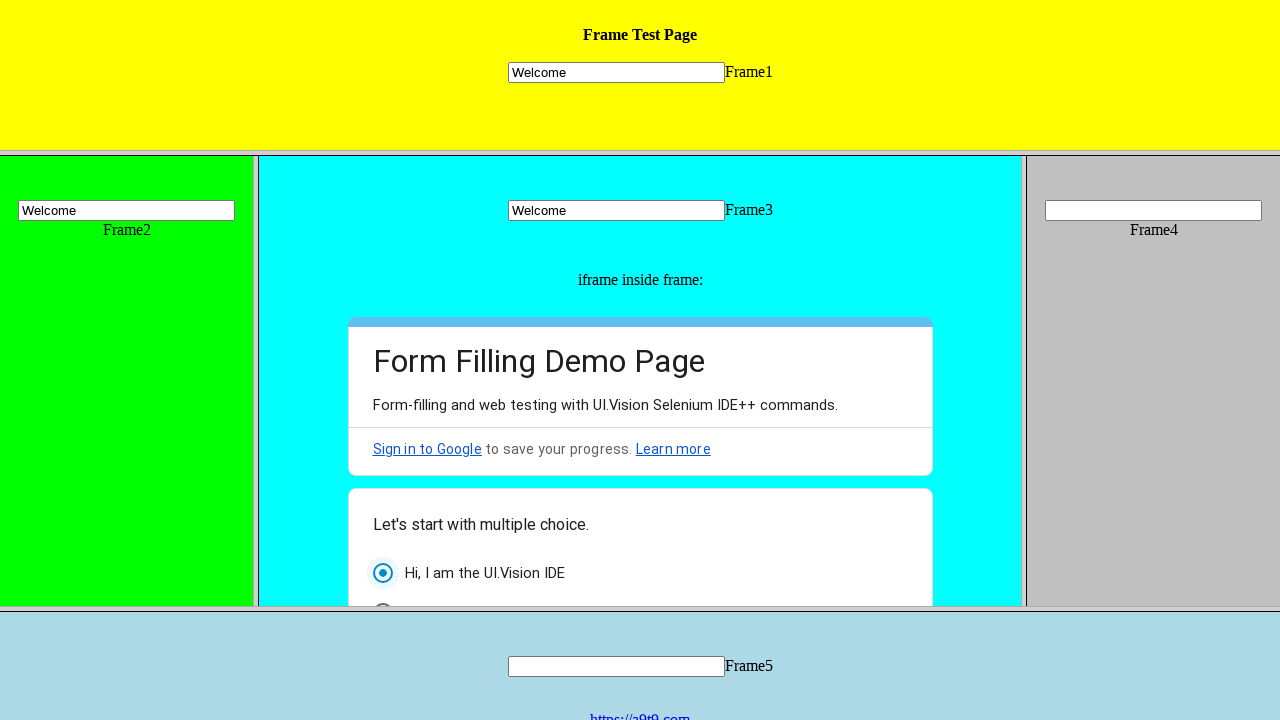

Scrolled second checkbox into view within nested iframe
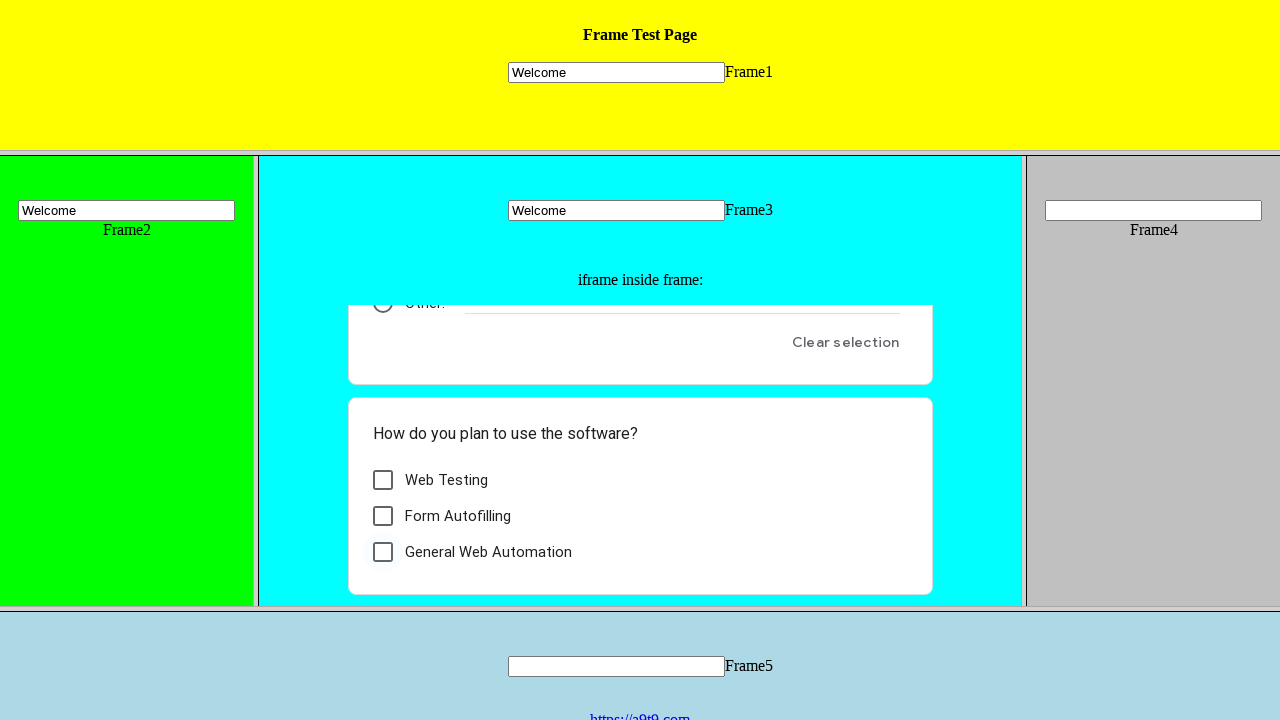

Clicked second checkbox in nested iframe at (382, 480) on frame[src='frame_3.html'] >> internal:control=enter-frame >> iframe >> internal:
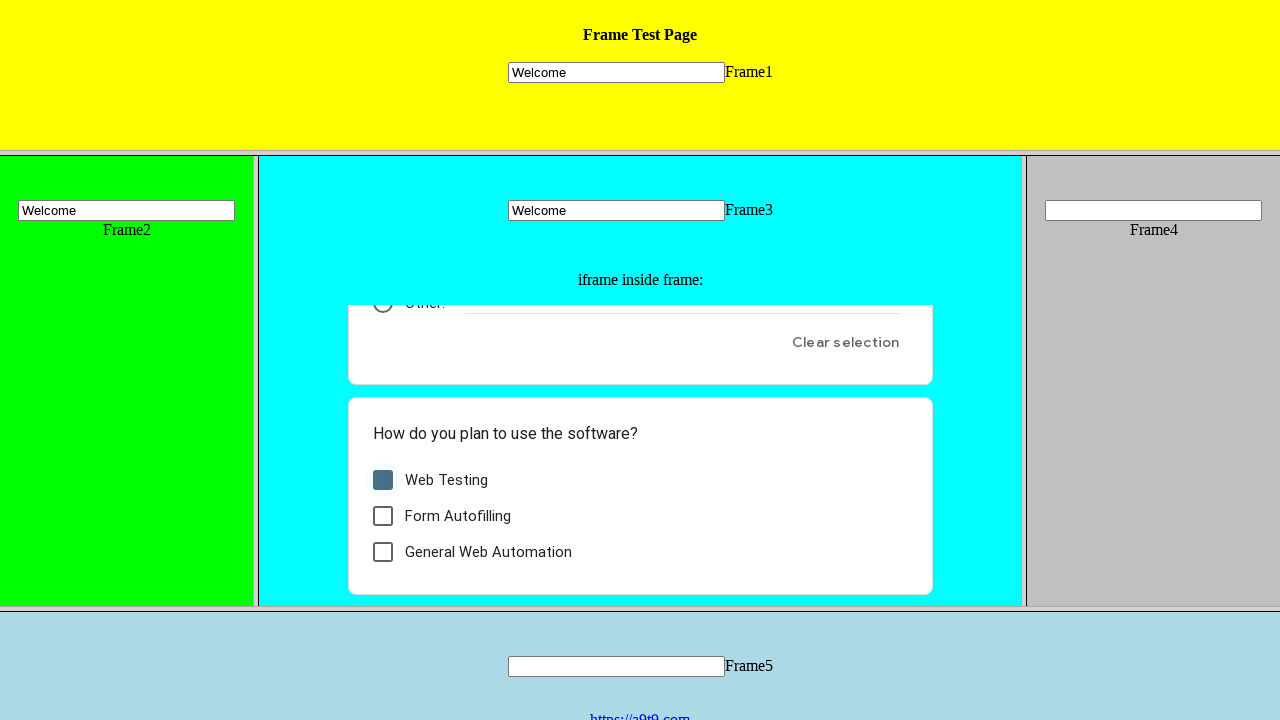

Located frame 4 element
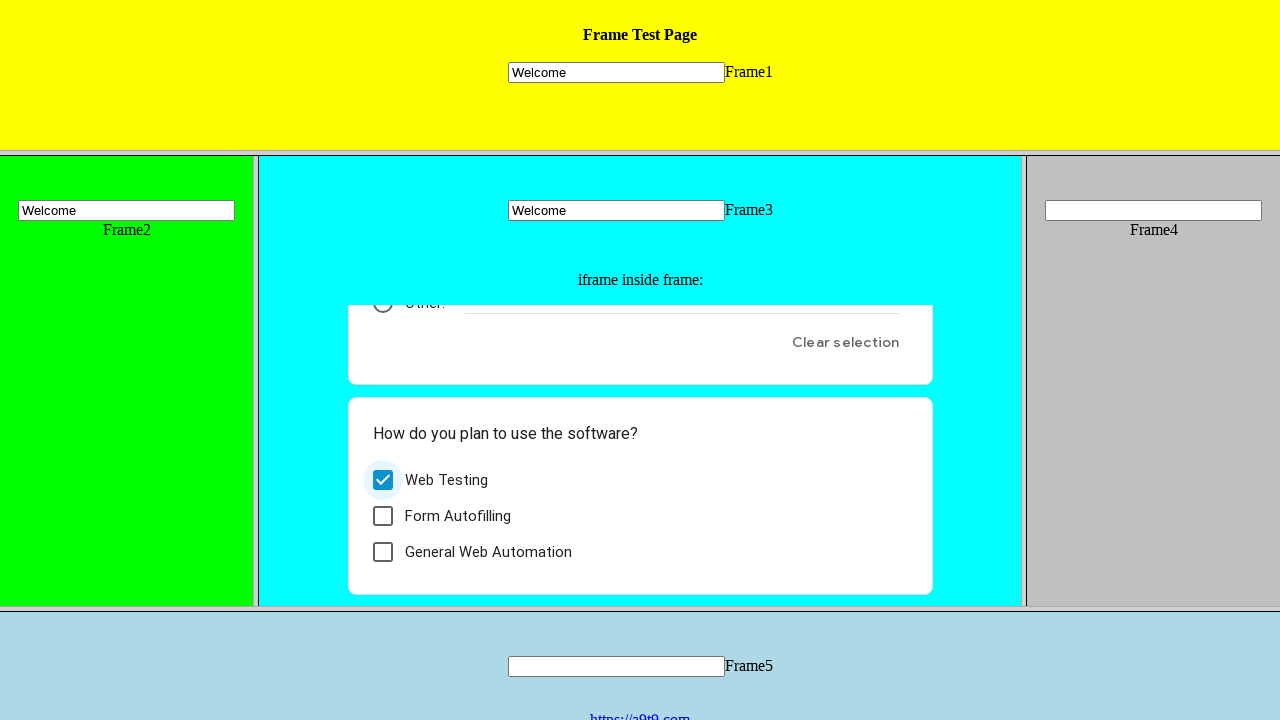

Filled text field in frame 4 with 'Welcome' on frame[src='frame_4.html'] >> internal:control=enter-frame >> input[name='mytext4
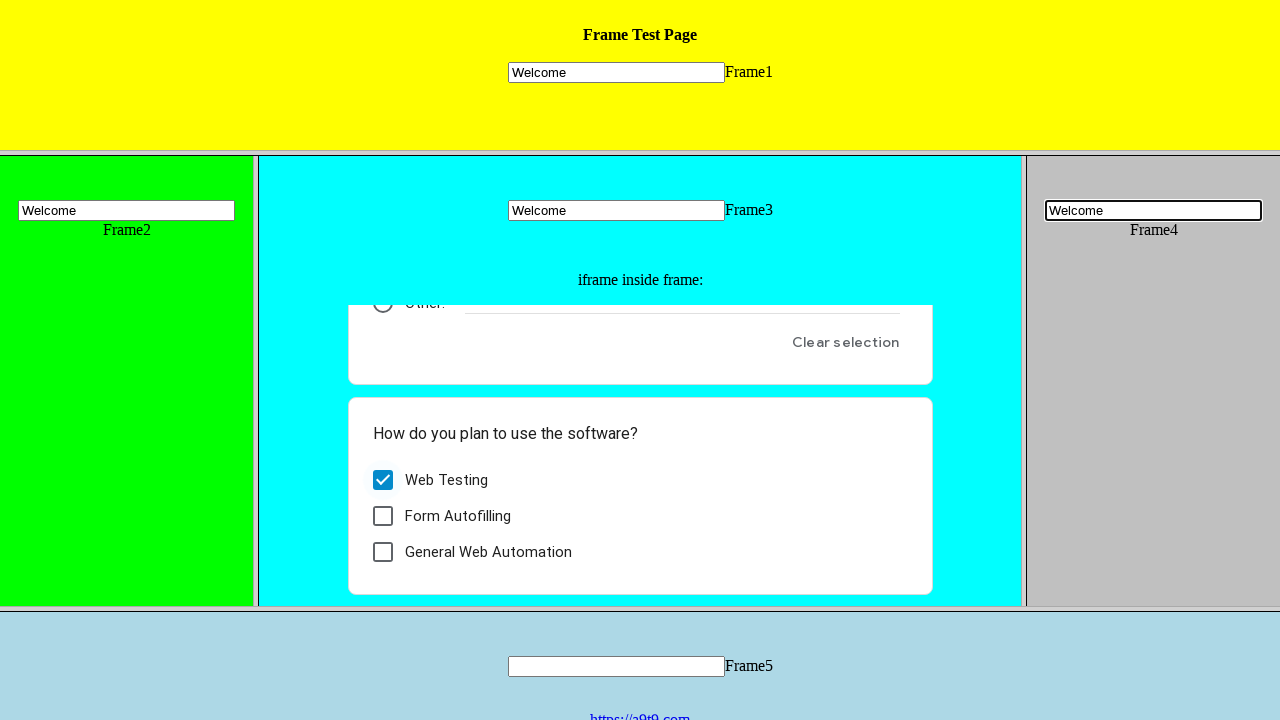

Located frame 5 element
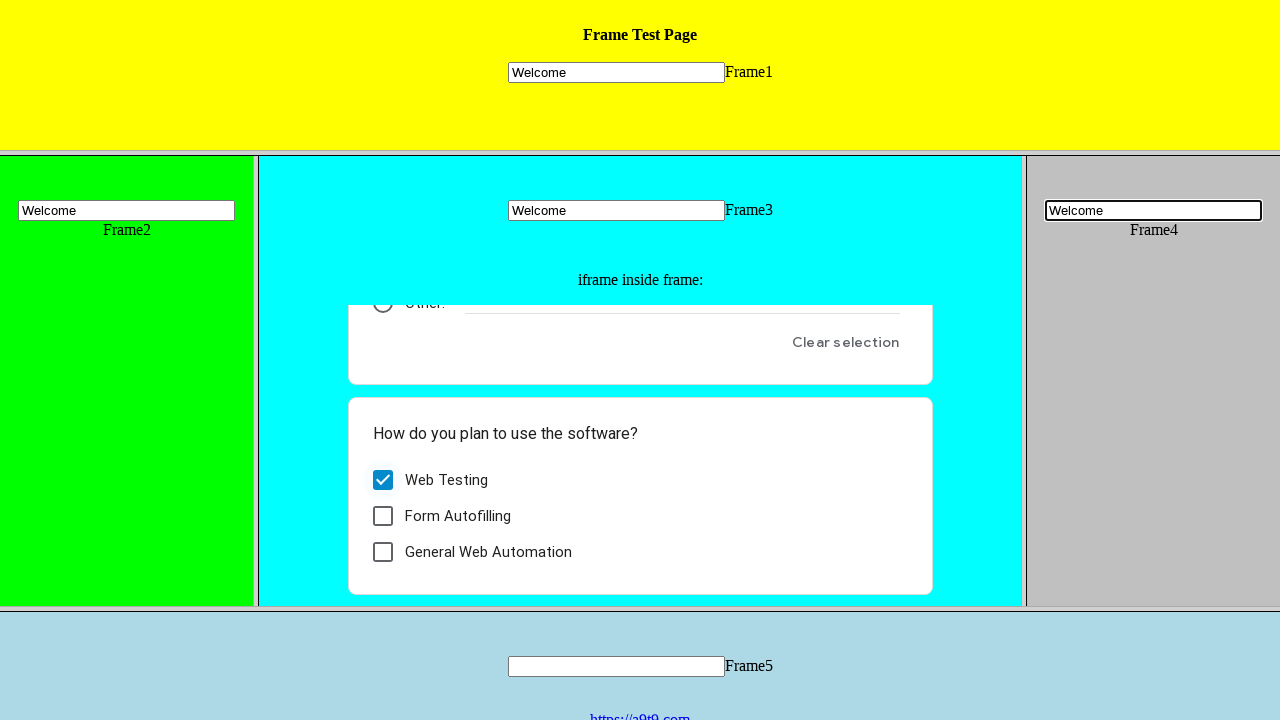

Filled text field in frame 5 with 'Welcome' on frame[src='frame_5.html'] >> internal:control=enter-frame >> input[name='mytext5
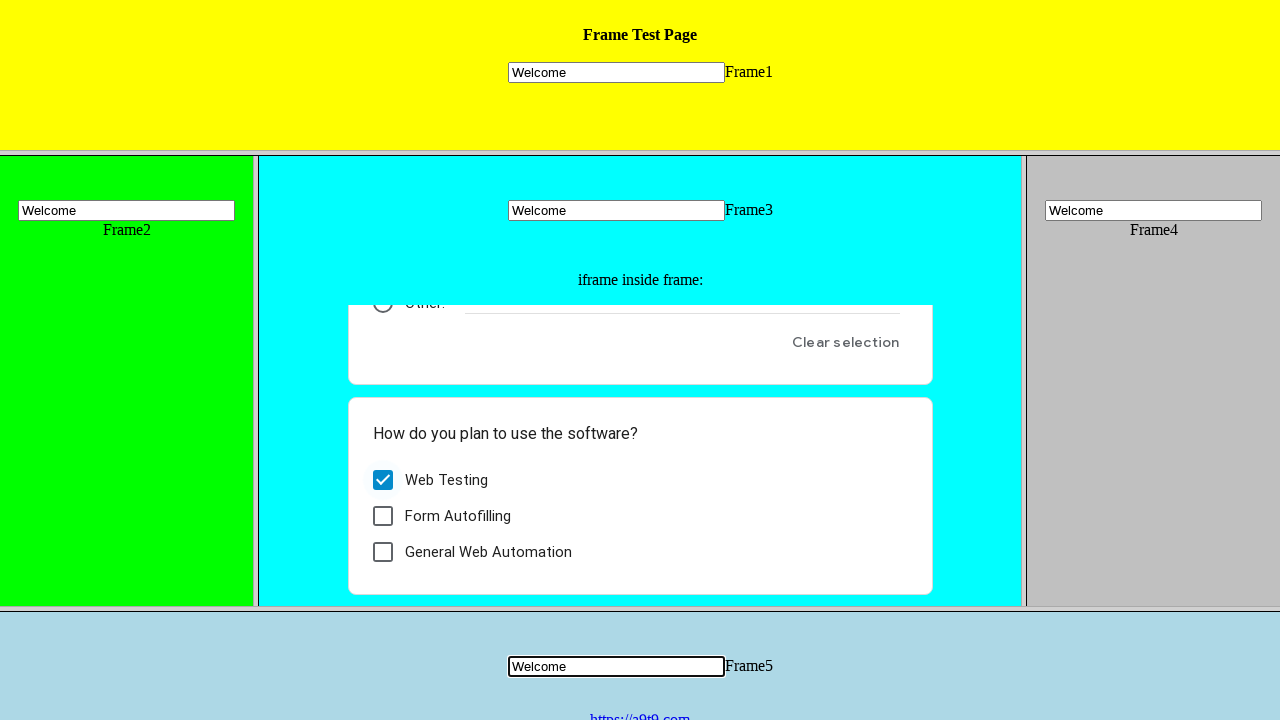

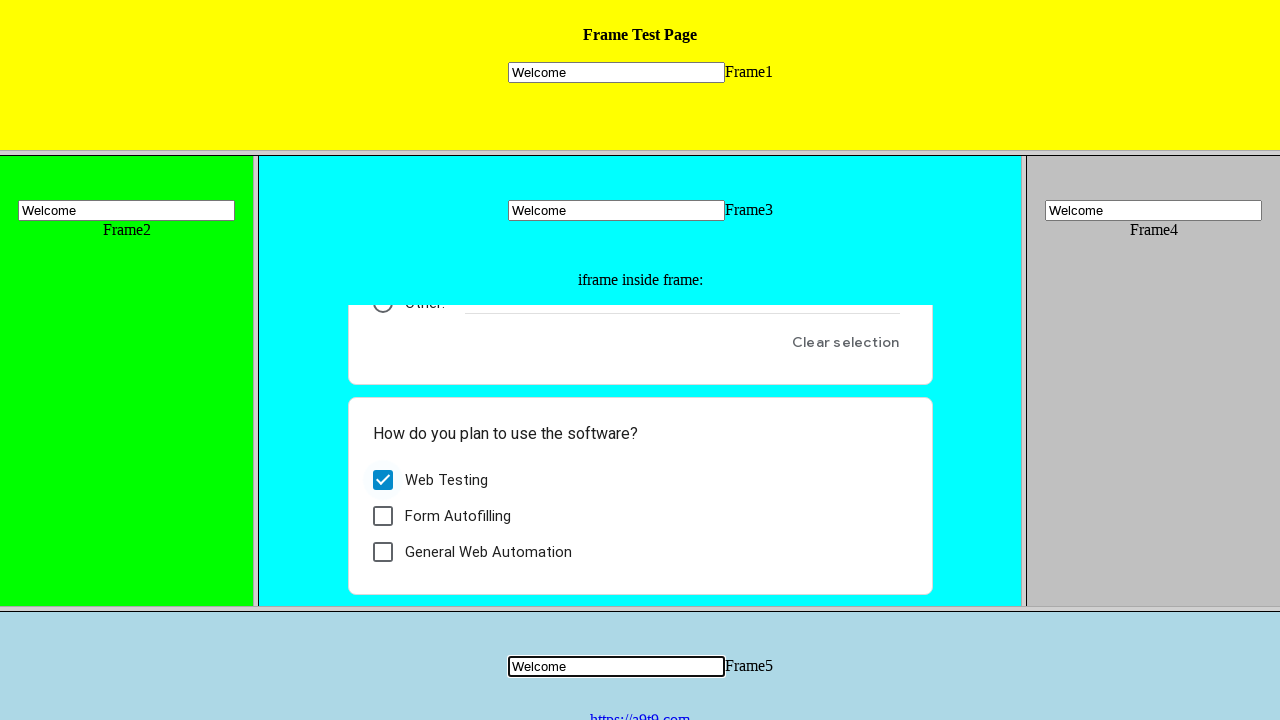